Tests clicking the "Terms & Conditions" footer link and verifies navigation to the correct page

Starting URL: https://www.citizensfla.com/

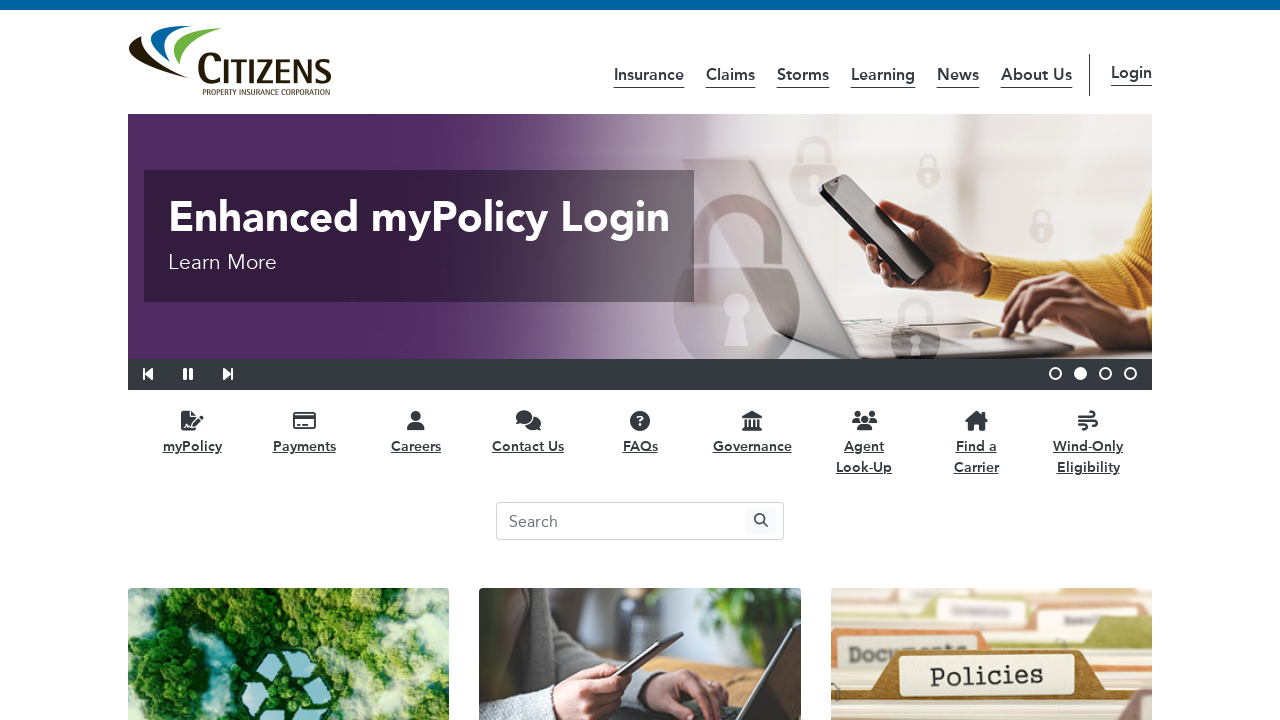

Clicked the 'Terms & Conditions' footer link at (190, 655) on a:has-text('Terms & Conditions')
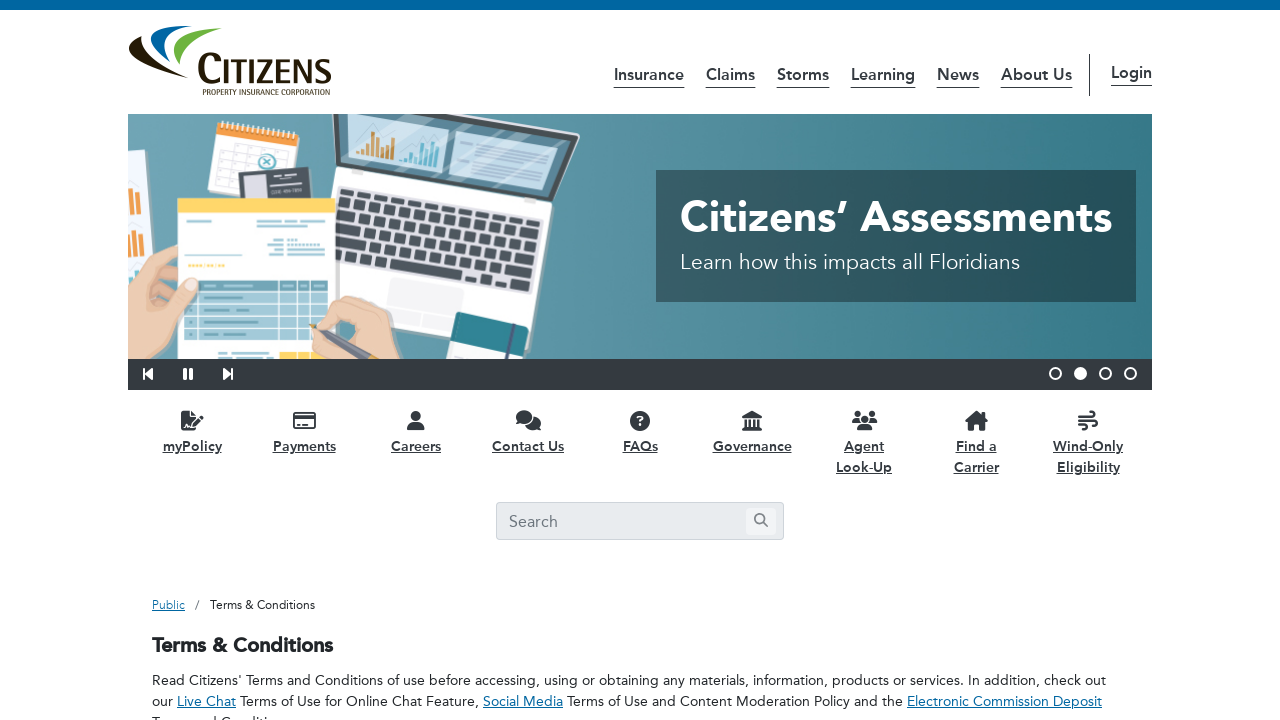

Terms & Conditions page loaded successfully
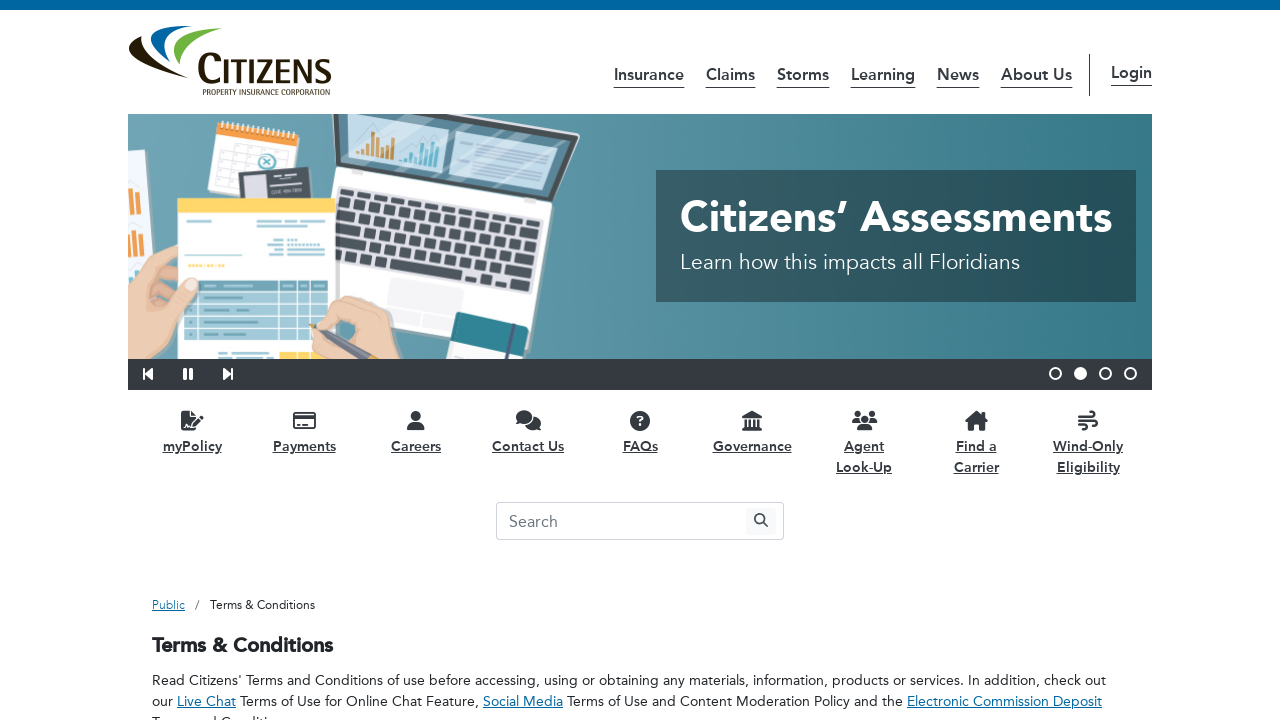

Verified 'Terms & Conditions' text is present in page content
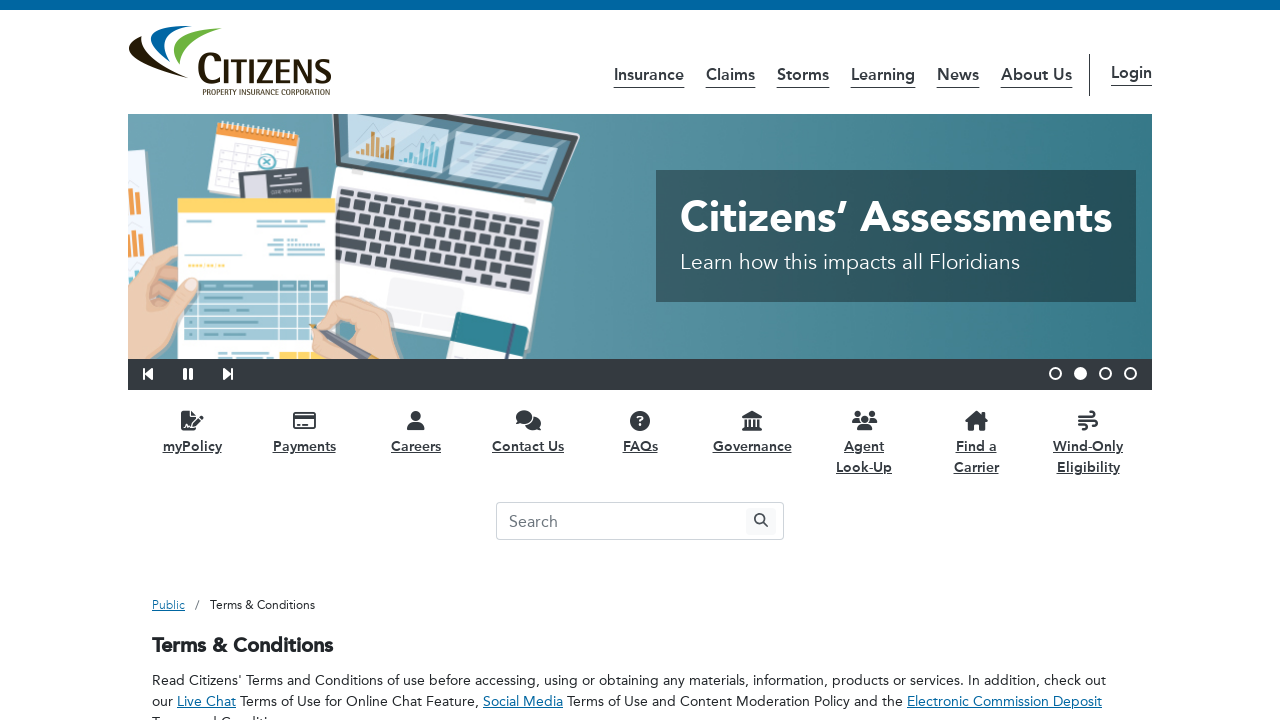

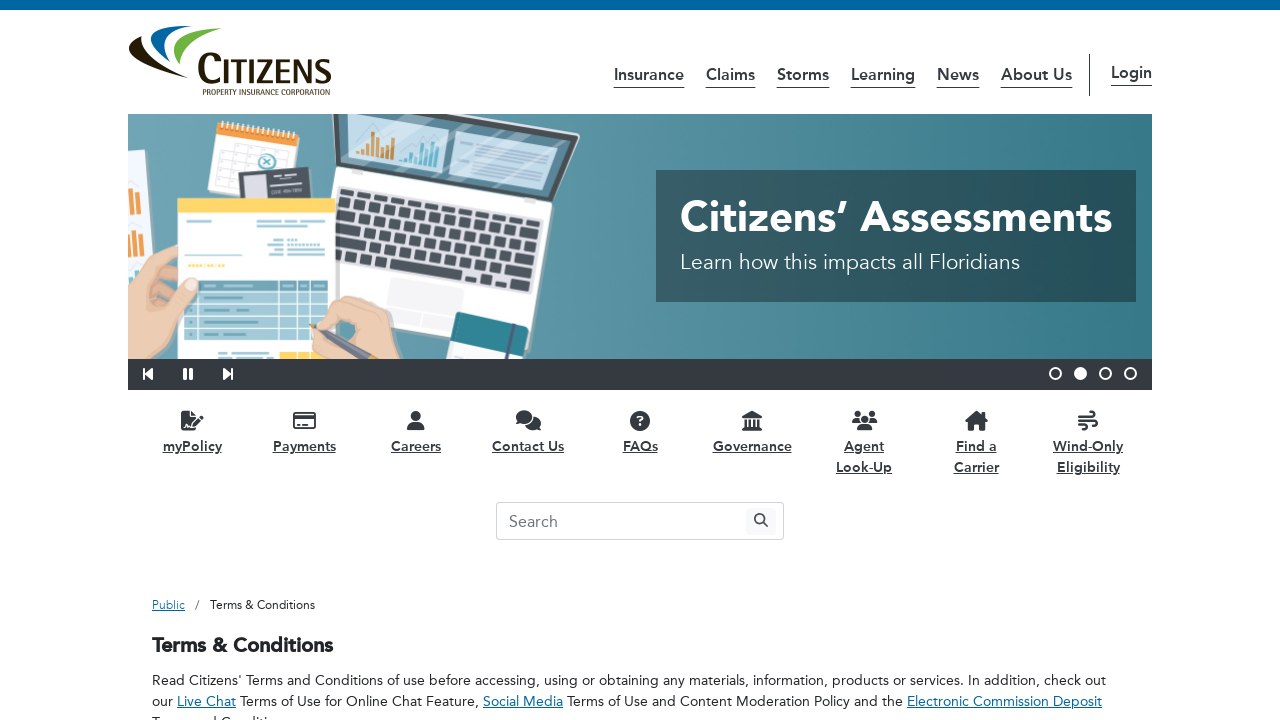